Navigates to the-internet.herokuapp.com, clicks on the "Add/Remove Elements" link, and verifies the page title element is present.

Starting URL: https://the-internet.herokuapp.com/

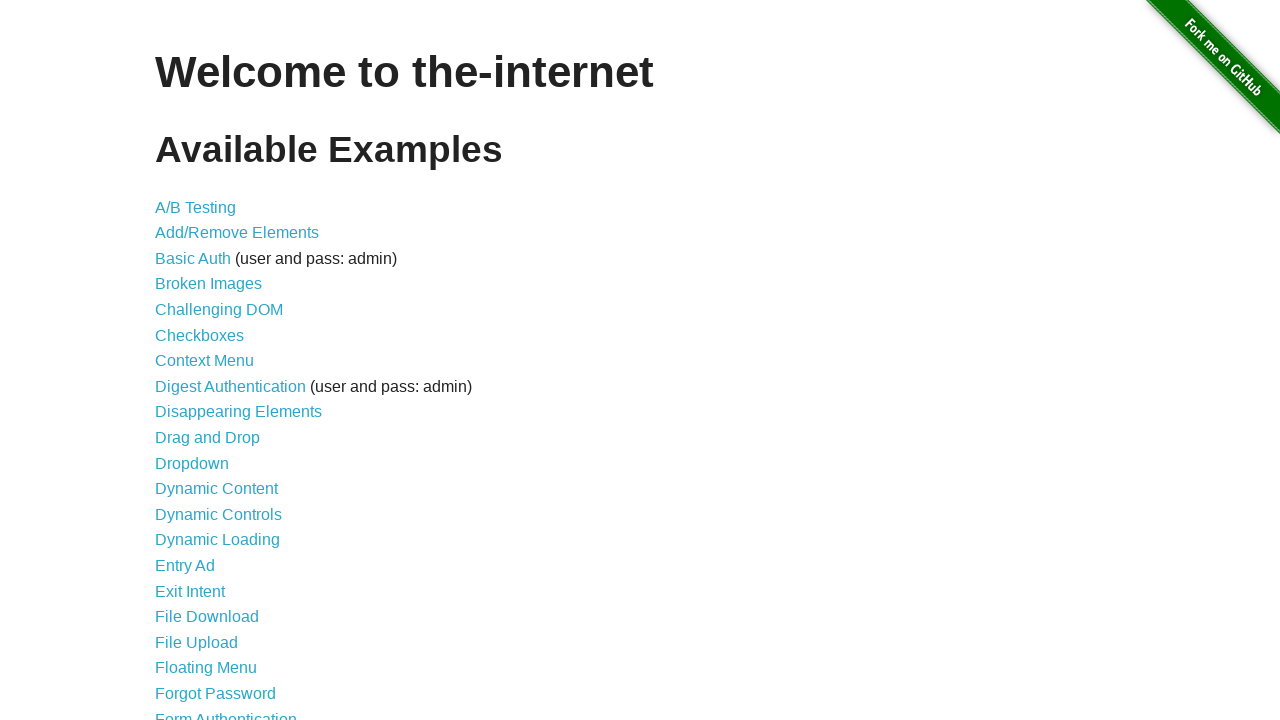

Navigated to the-internet.herokuapp.com homepage
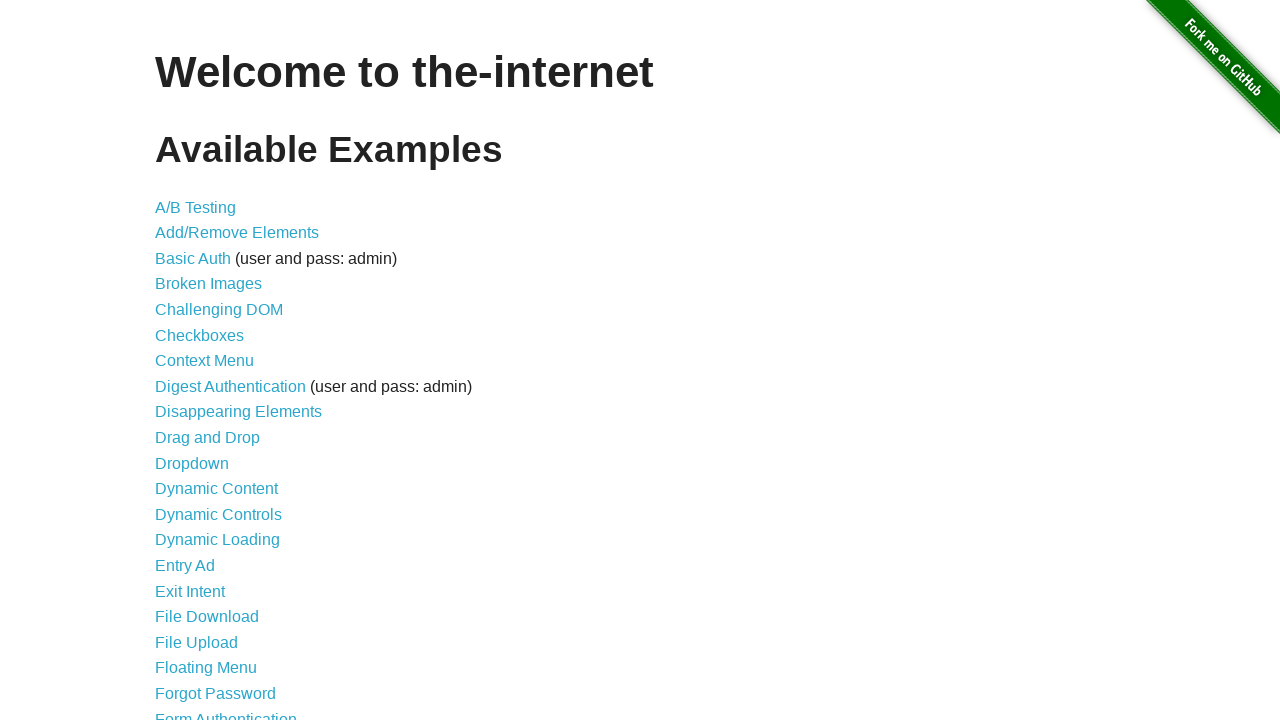

Clicked on the Add/Remove Elements link at (237, 233) on text=Add/Remove Elements
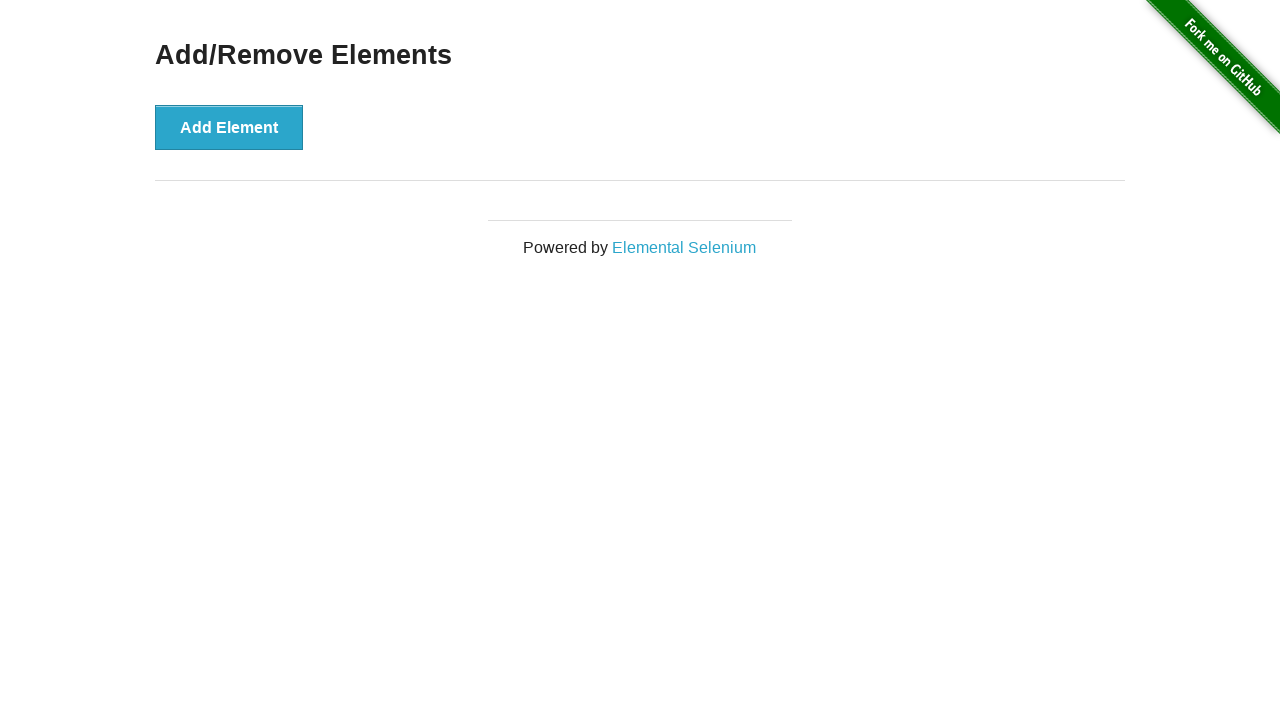

Page title heading (h3) element loaded
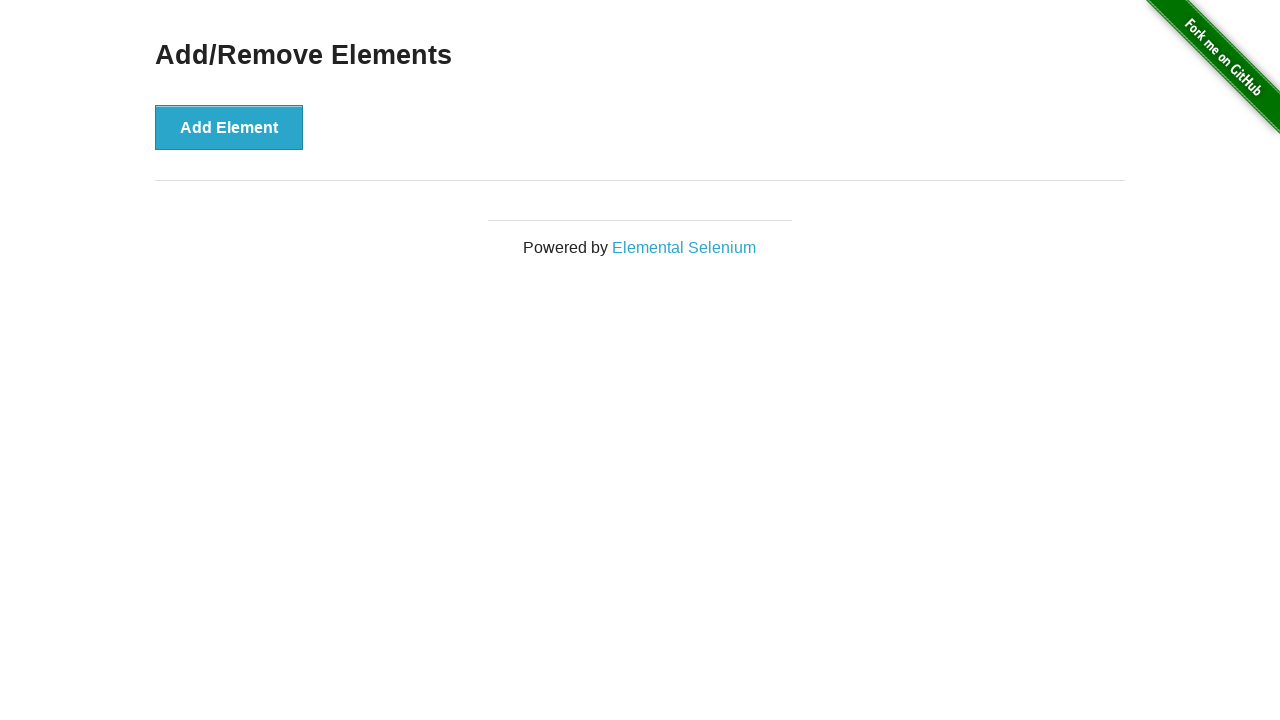

Verified page title text: 'Add/Remove Elements'
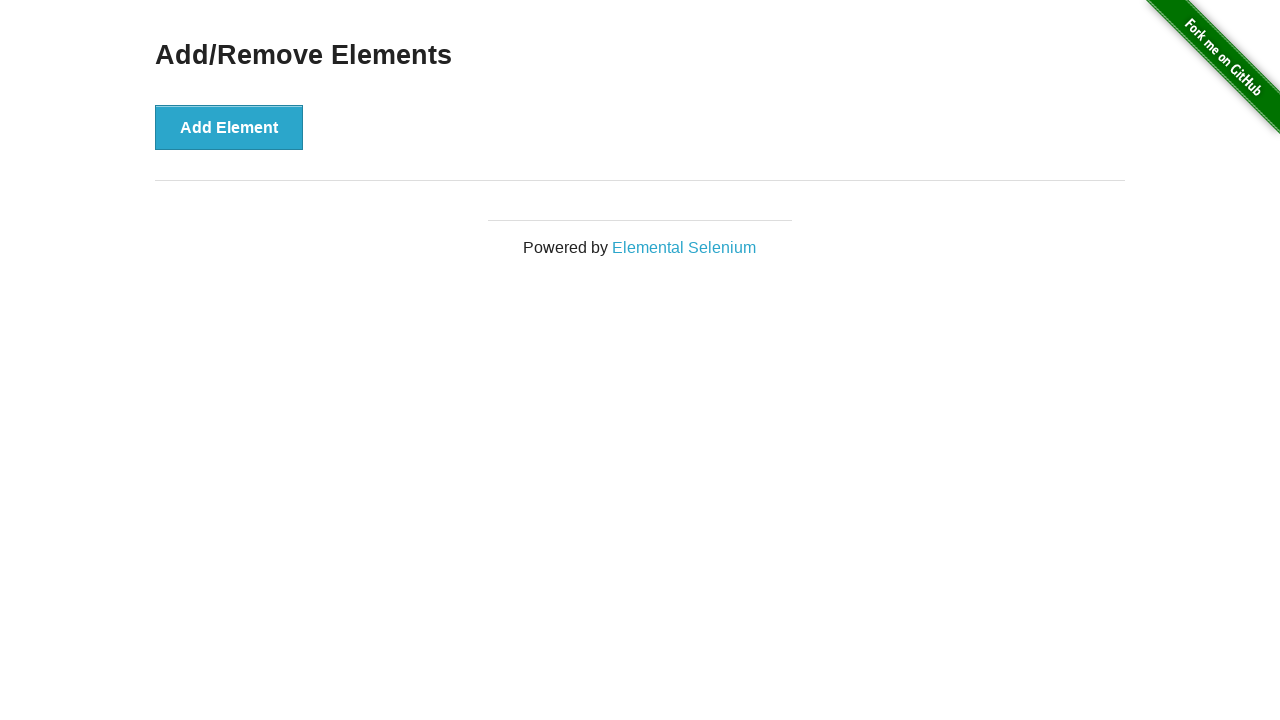

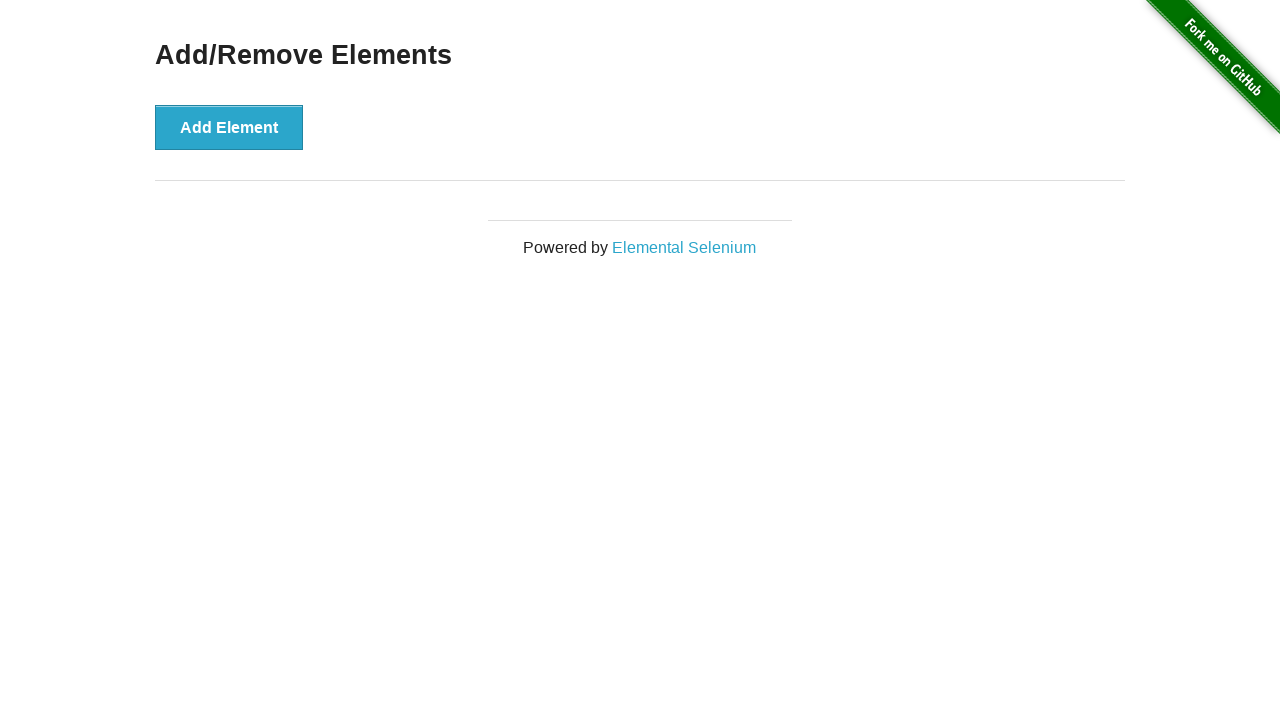